Tests iframe handling by switching to a single iframe on a demo page and entering text into an input field within that frame

Starting URL: http://demo.automationtesting.in/Frames.html

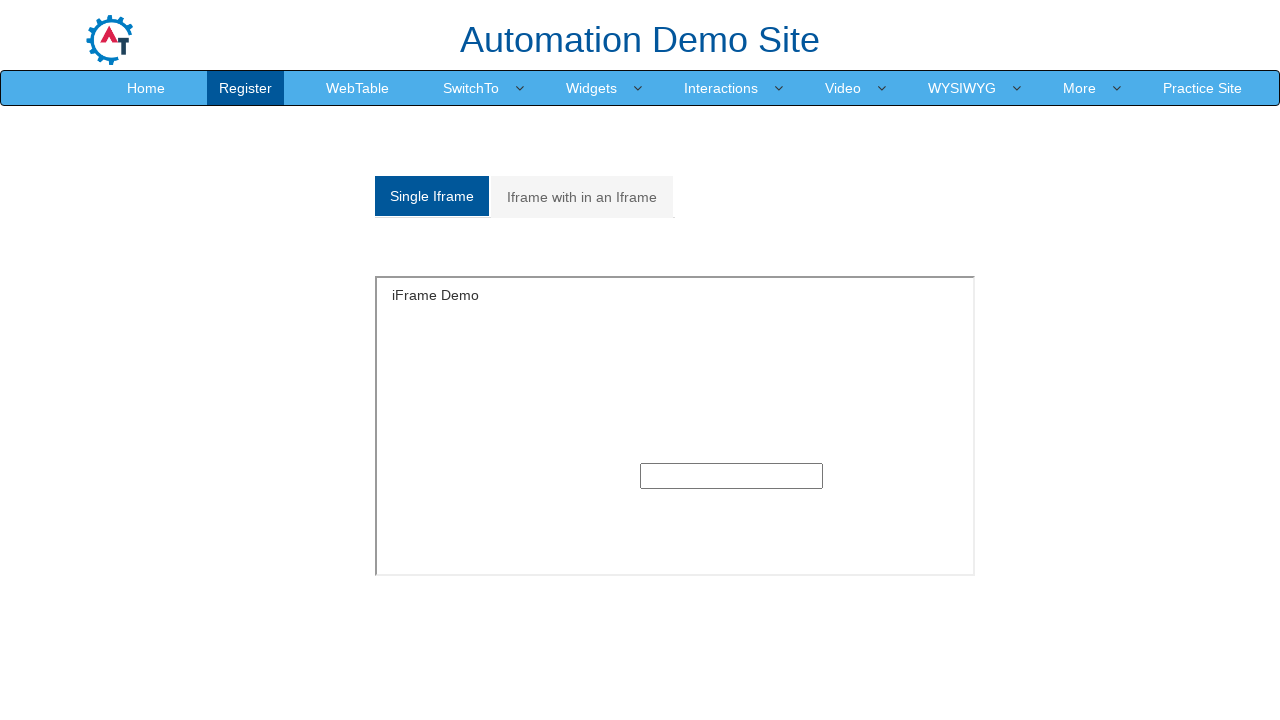

Waited for iframe with id 'singleframe' to be present
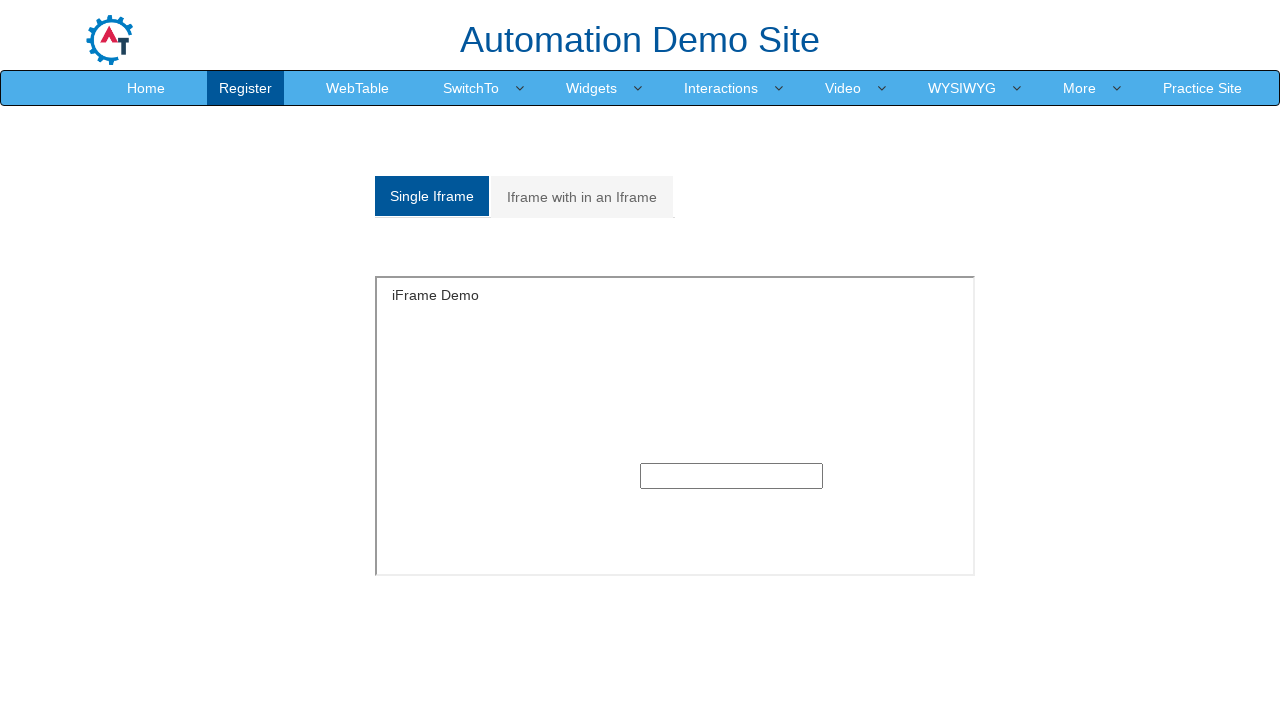

Located and switched to iframe 'singleframe'
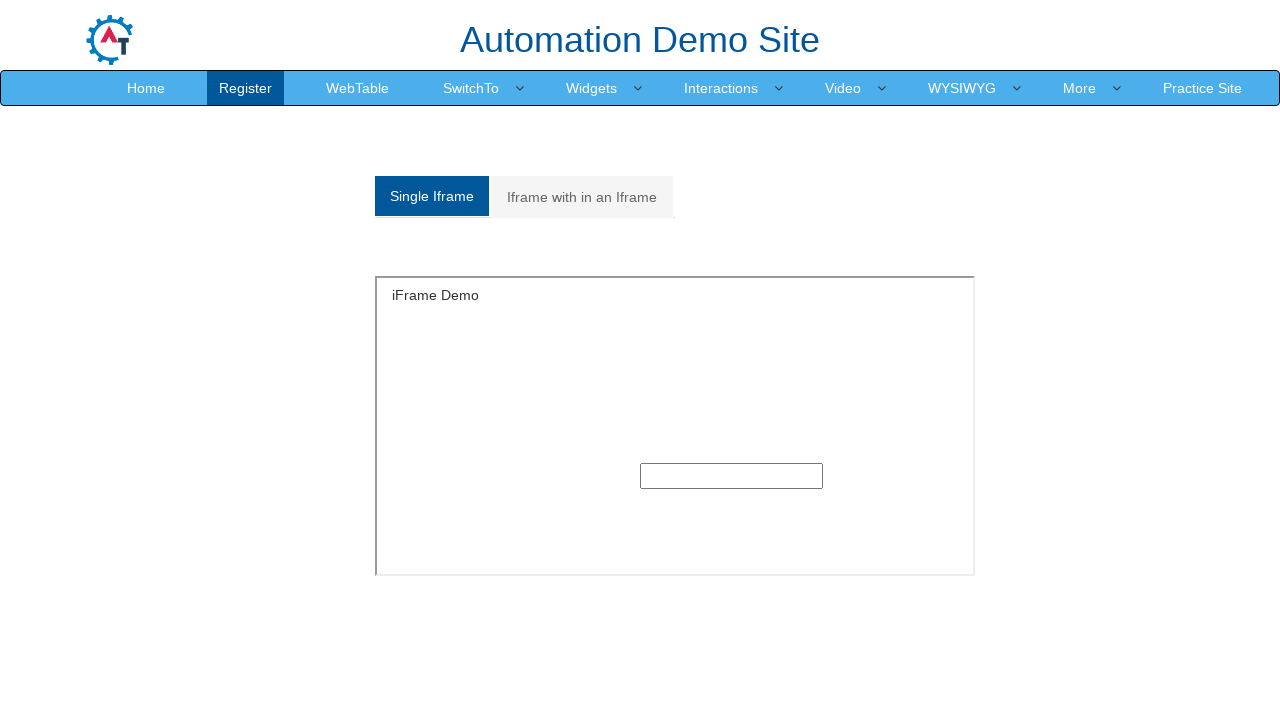

Entered 'samreen' into the input field within the iframe on iframe#singleframe >> internal:control=enter-frame >> div.col-xs-6.col-xs-offset
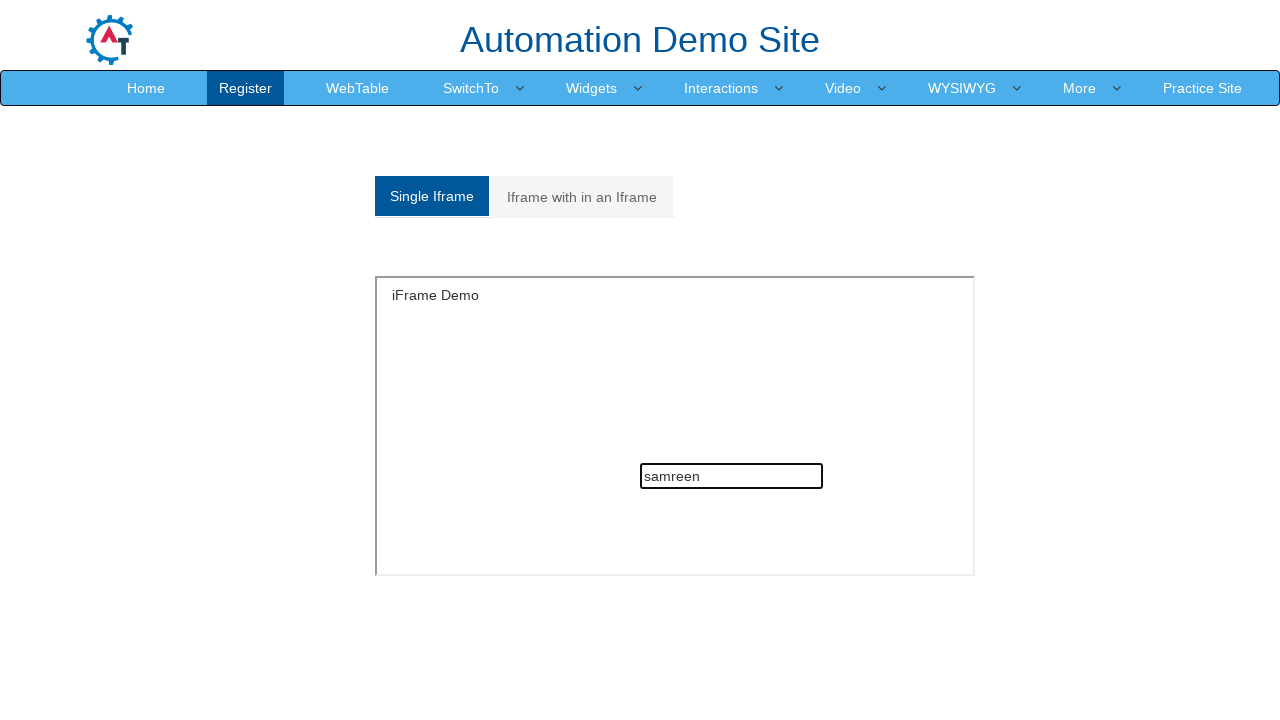

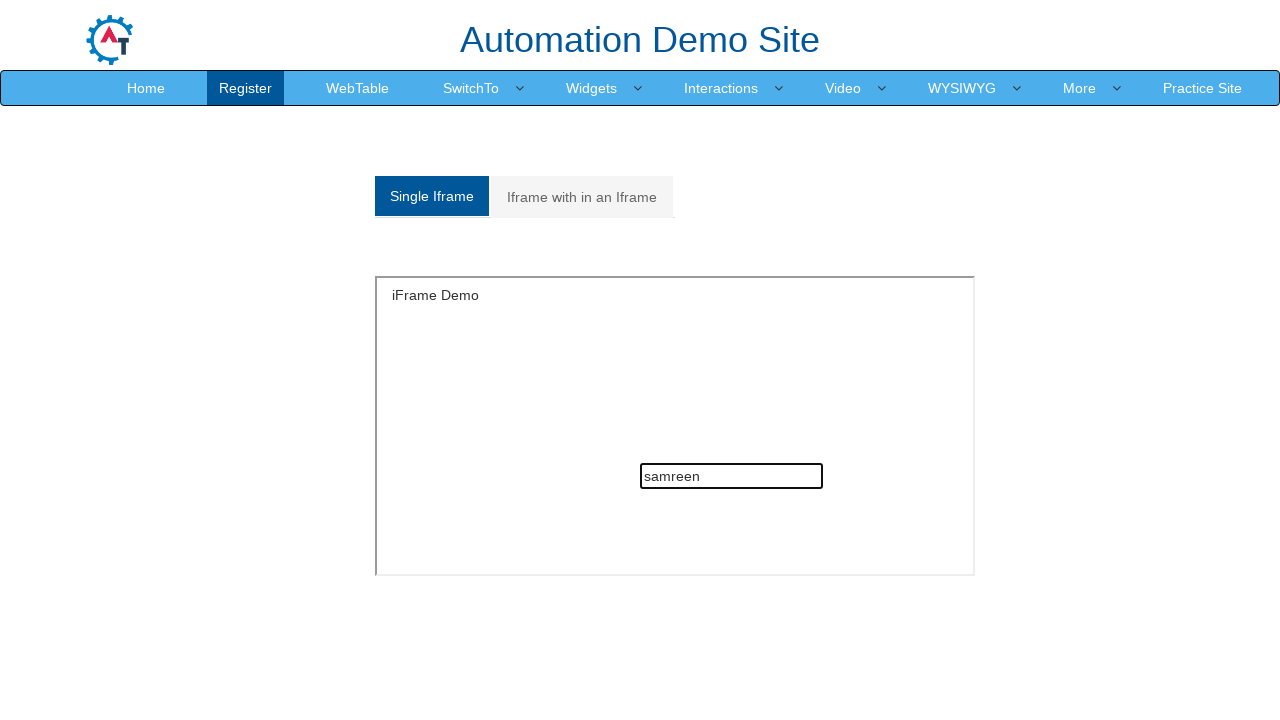